Tests right-click context menu functionality by right-clicking on an element and selecting the "Copy" option from the context menu

Starting URL: https://swisnl.github.io/jQuery-contextMenu/demo.html

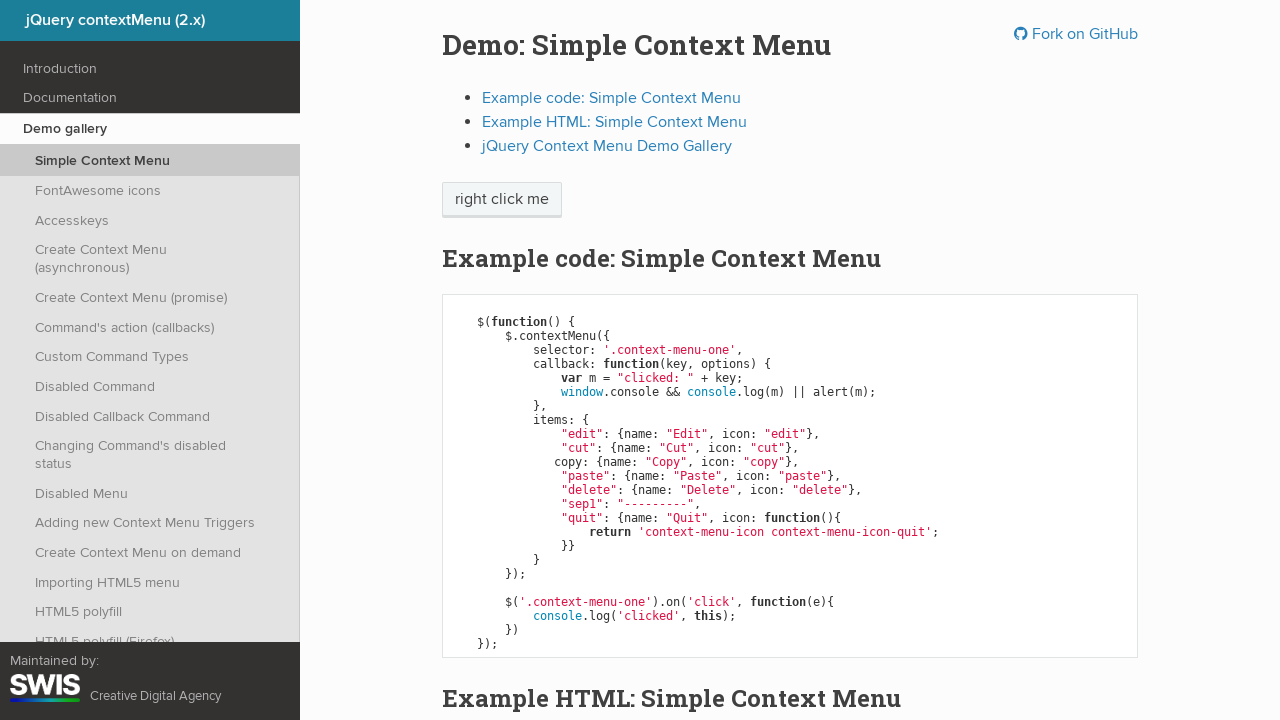

Located the context menu element
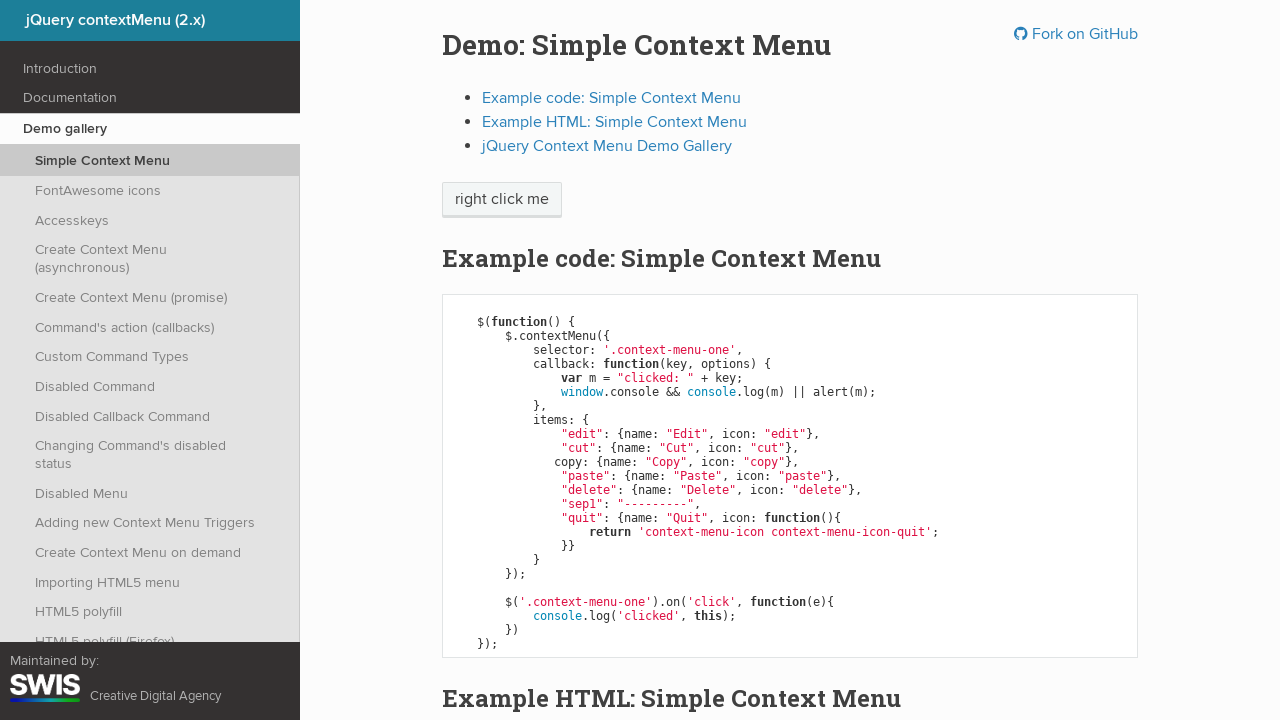

Right-clicked on the element to open context menu at (502, 200) on .context-menu-one
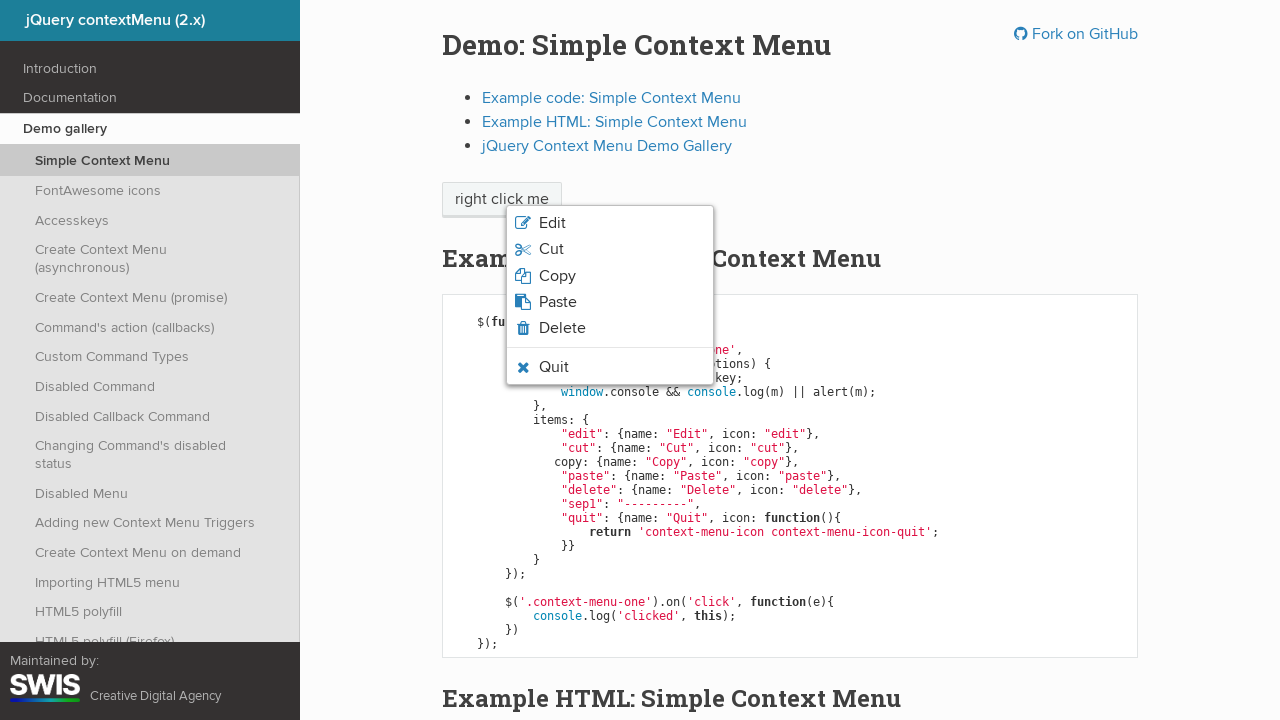

Clicked the 'Copy' option from the context menu at (557, 276) on xpath=//ul[@class='context-menu-list context-menu-root']//span[text()='Copy']
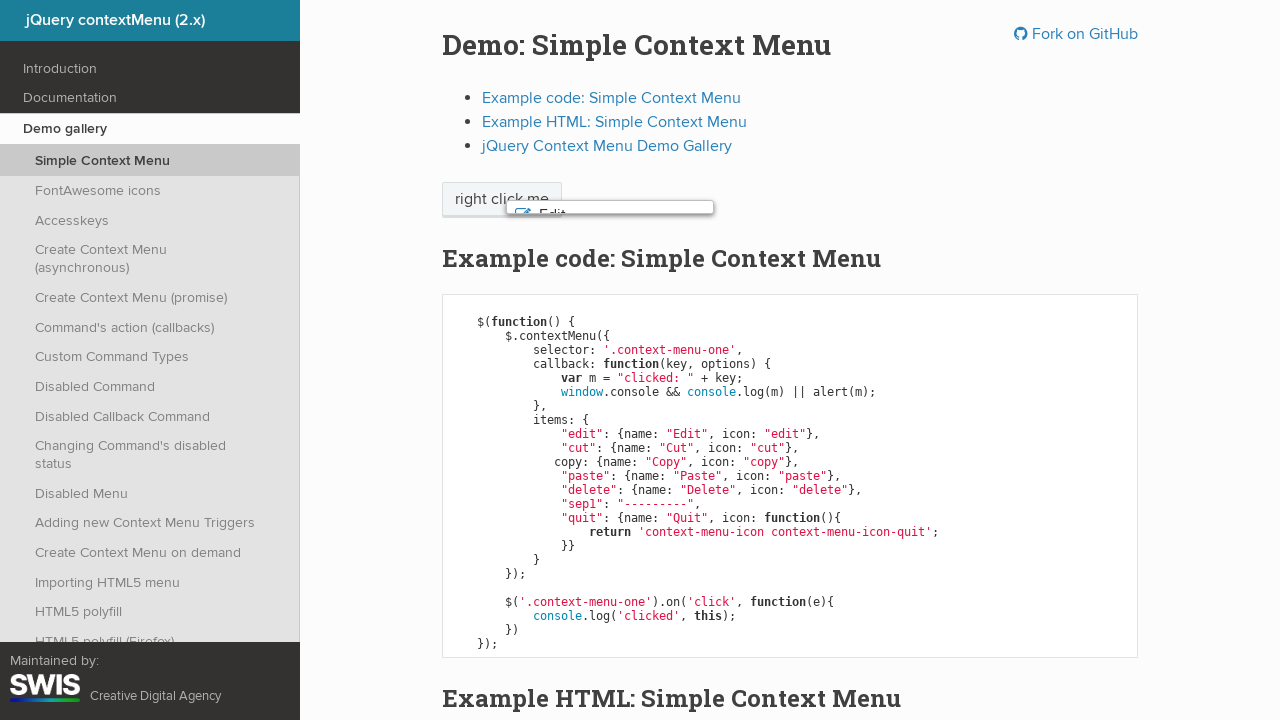

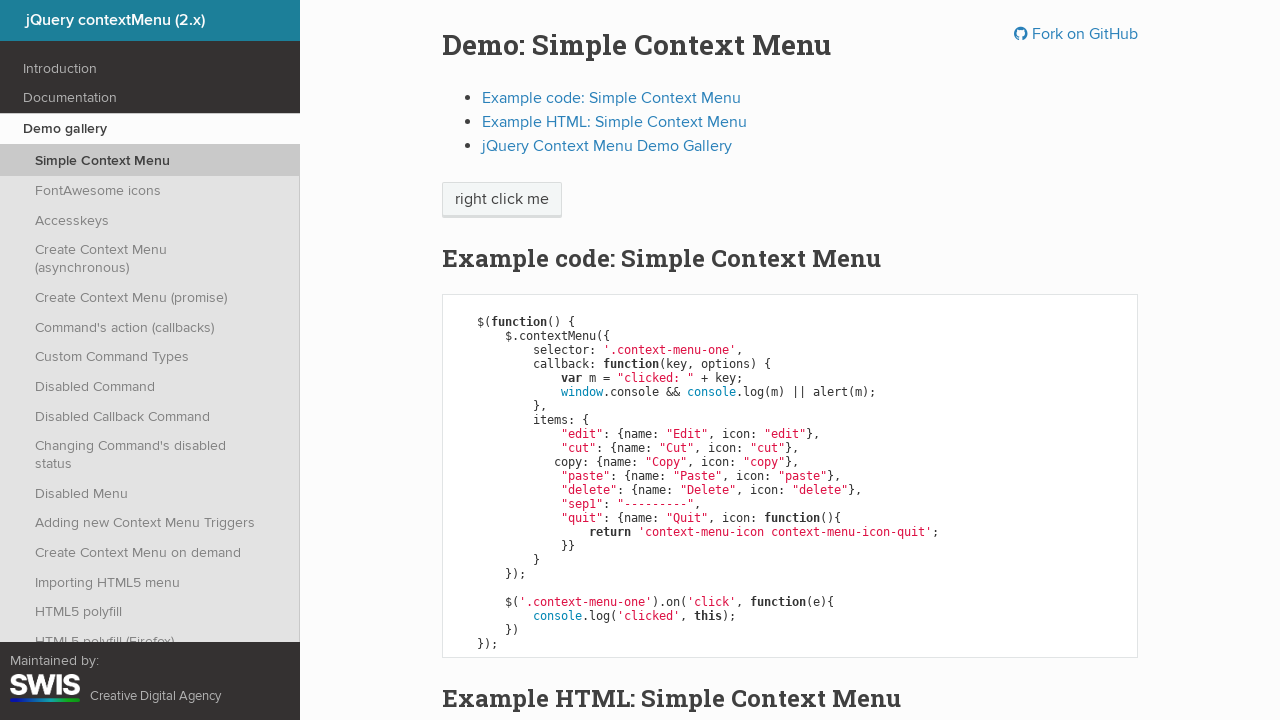